Tests a button that becomes visible after 5 seconds

Starting URL: https://demoqa.com/dynamic-properties

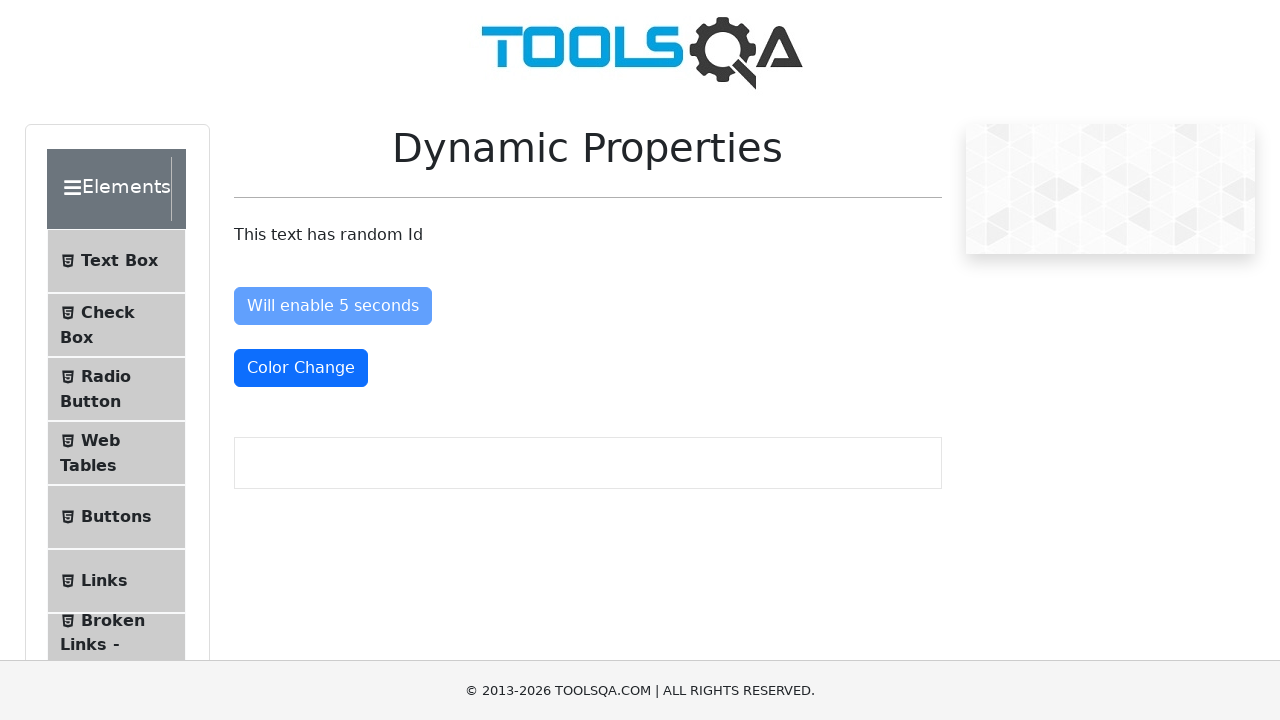

Waited 2 seconds for page to stabilize
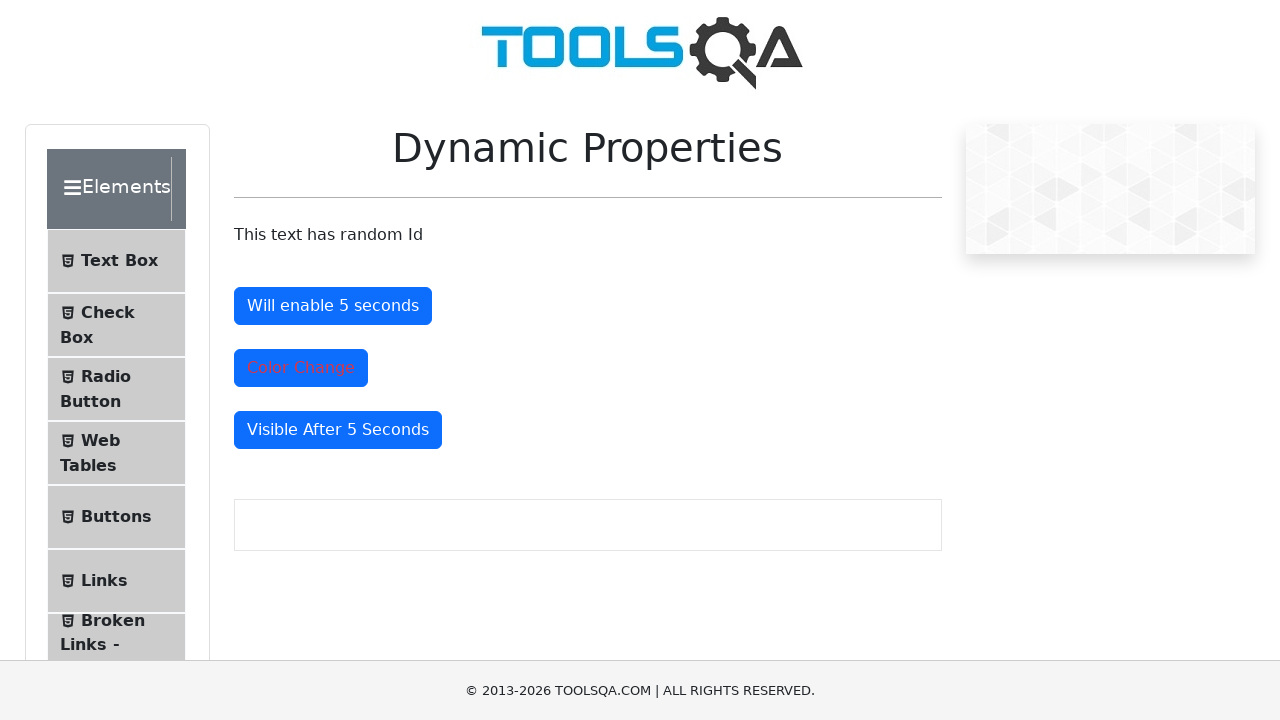

Button #visibleAfter became visible after 5 seconds
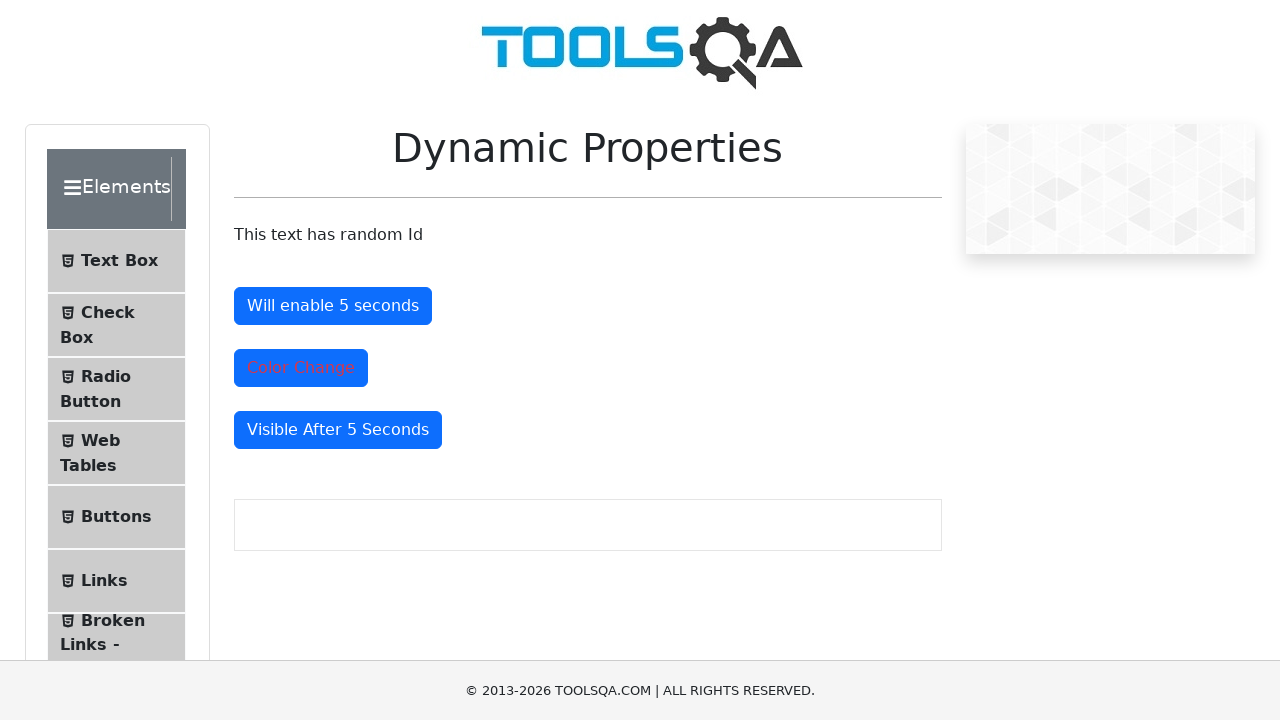

Verified button is visible
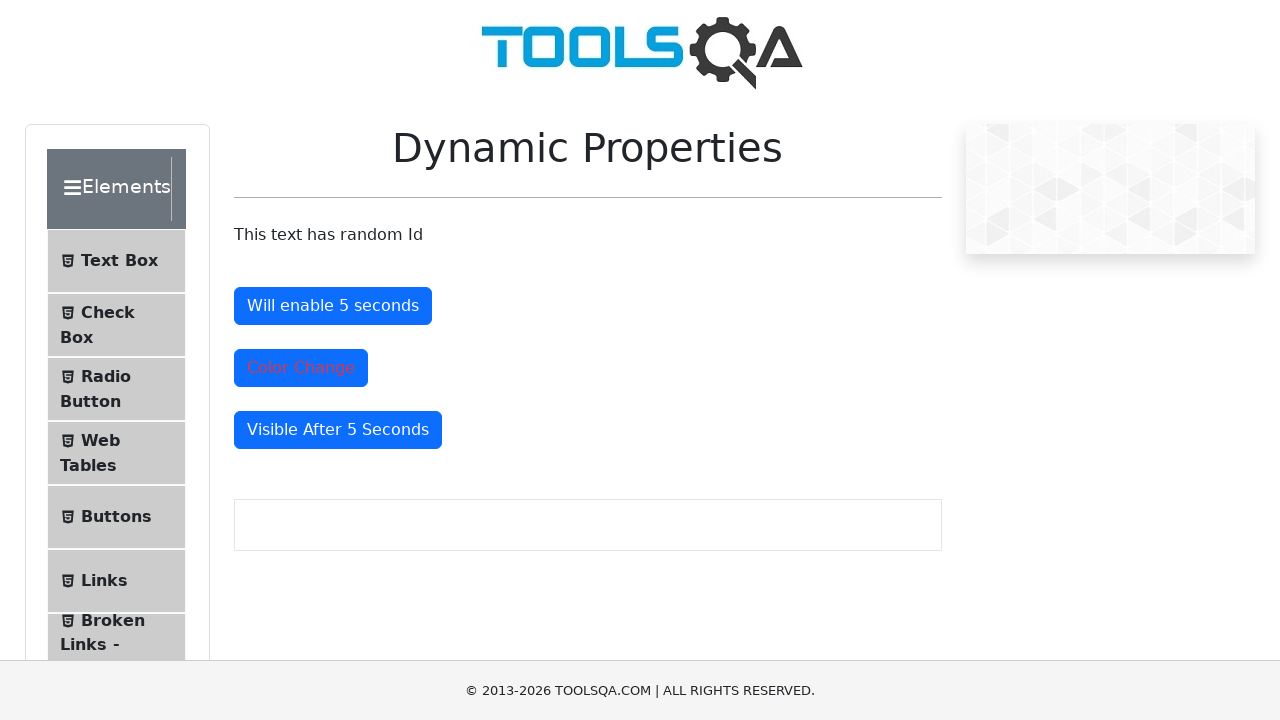

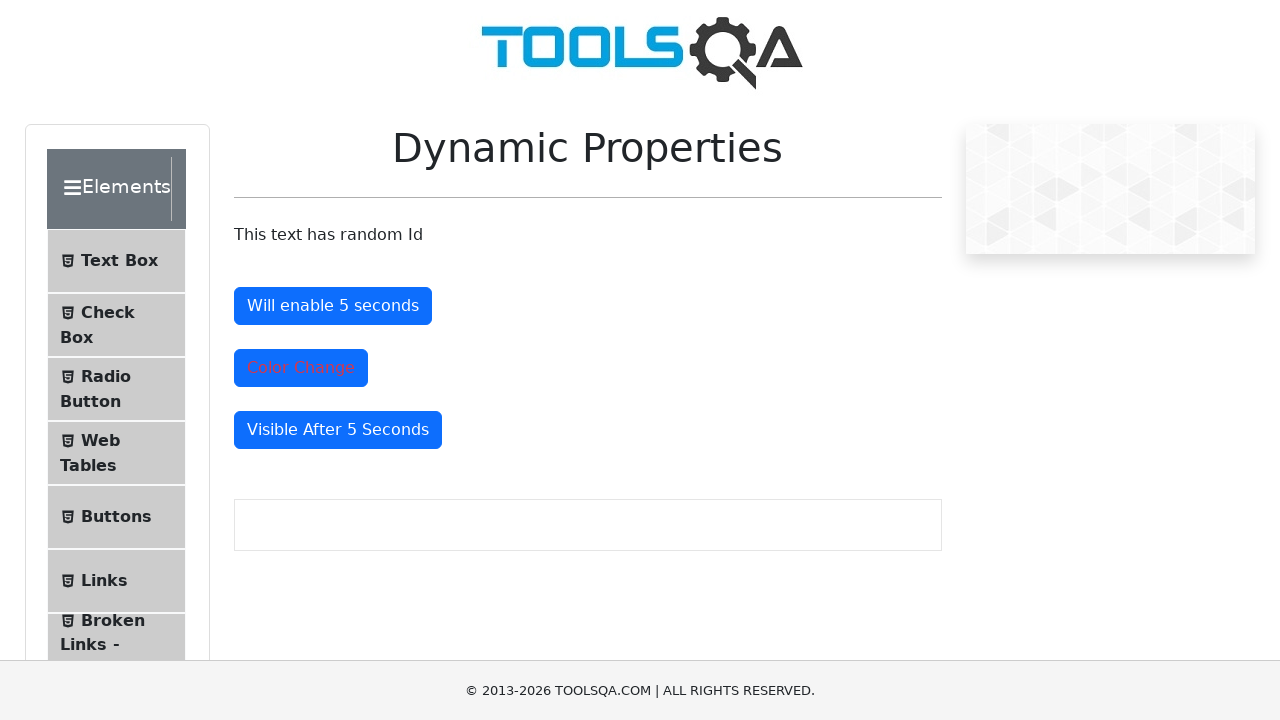